Tests that todo data persists after page reload

Starting URL: https://demo.playwright.dev/todomvc

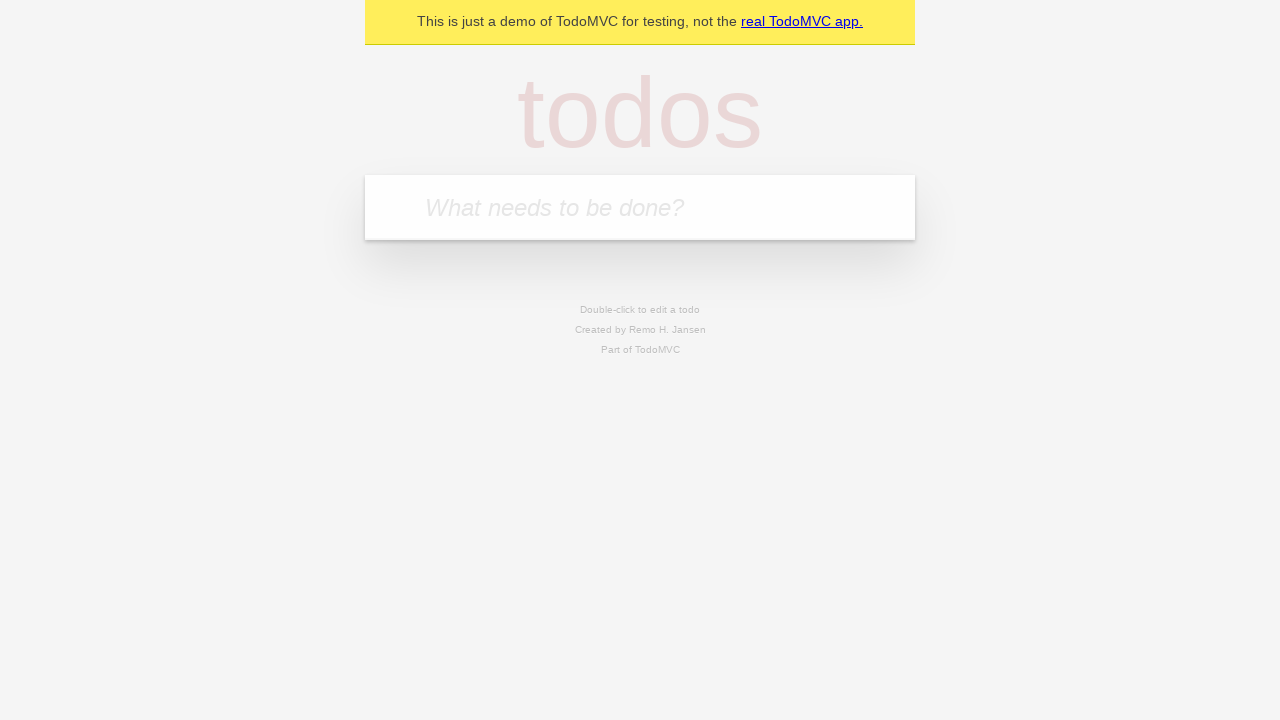

Filled todo input with 'buy some cheese' on internal:attr=[placeholder="What needs to be done?"i]
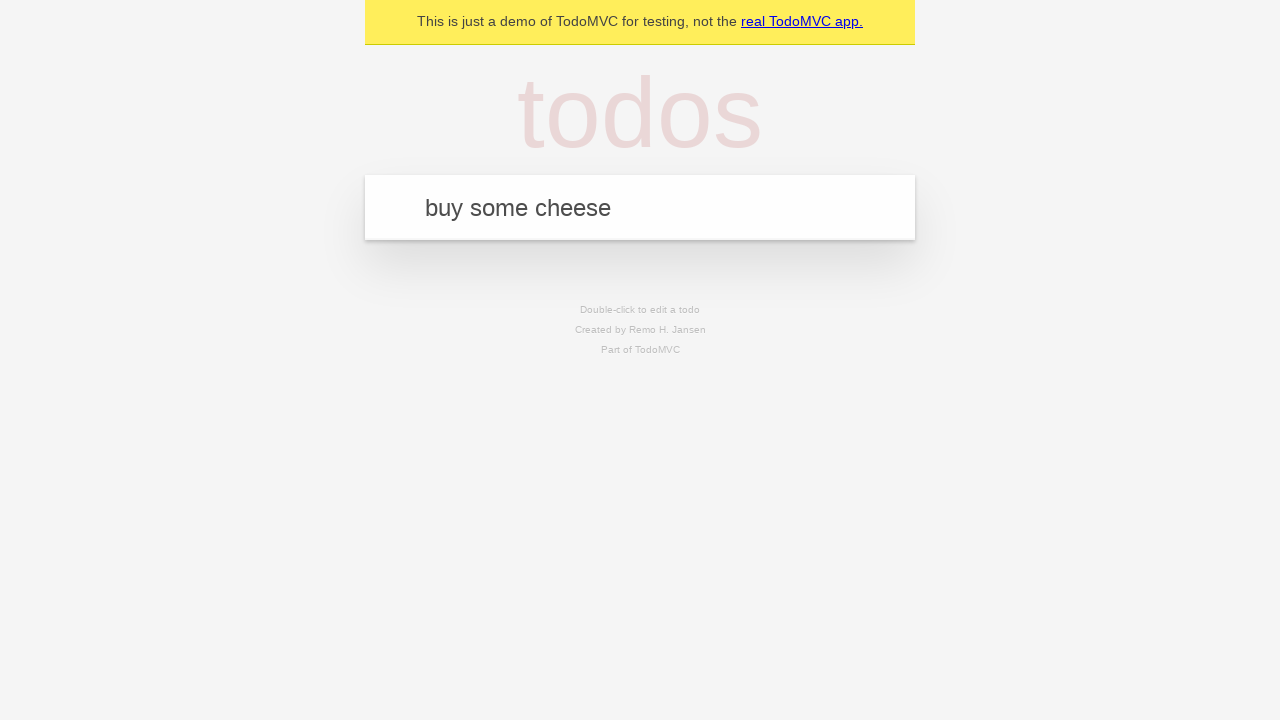

Pressed Enter to create first todo on internal:attr=[placeholder="What needs to be done?"i]
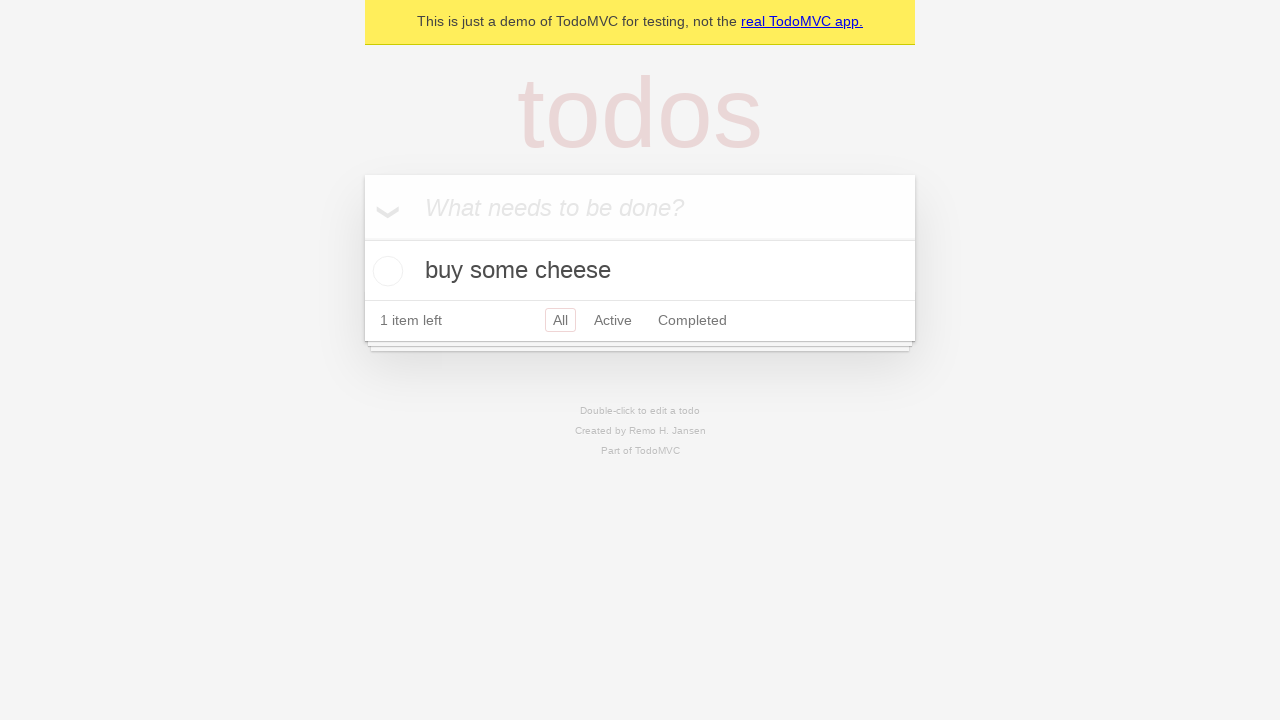

Filled todo input with 'feed the cat' on internal:attr=[placeholder="What needs to be done?"i]
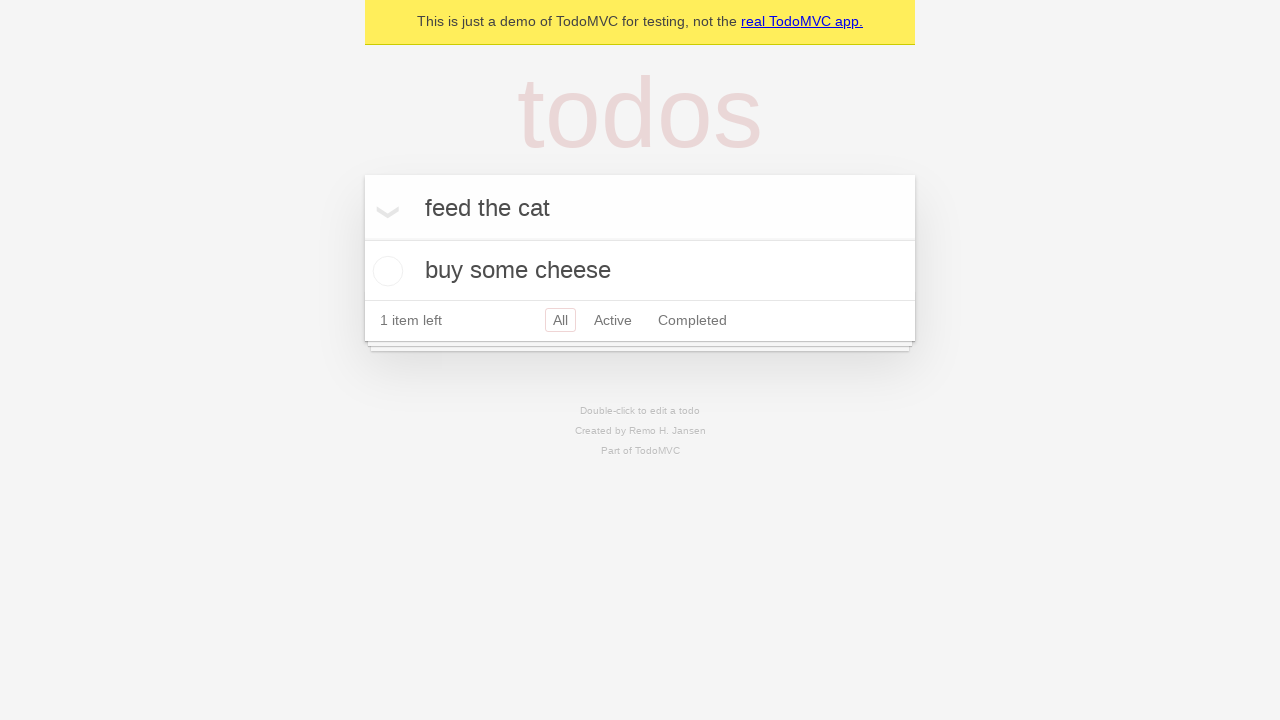

Pressed Enter to create second todo on internal:attr=[placeholder="What needs to be done?"i]
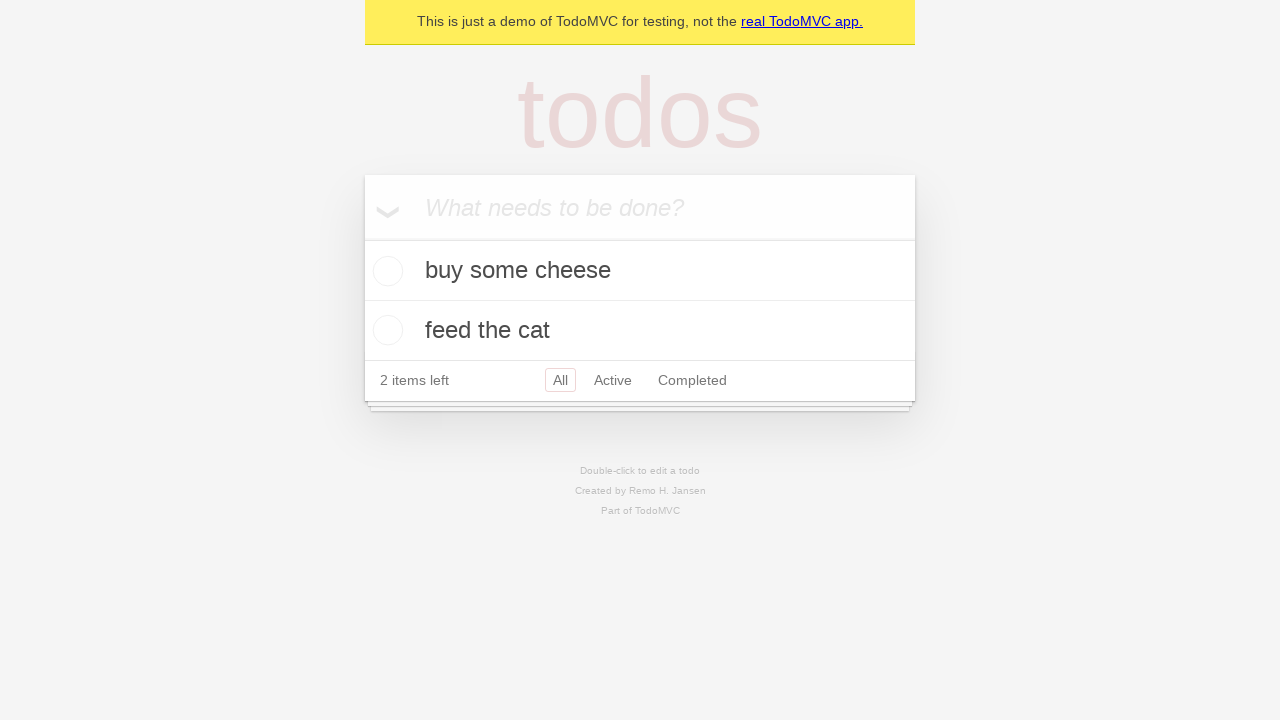

Waited for both todos to be visible in the DOM
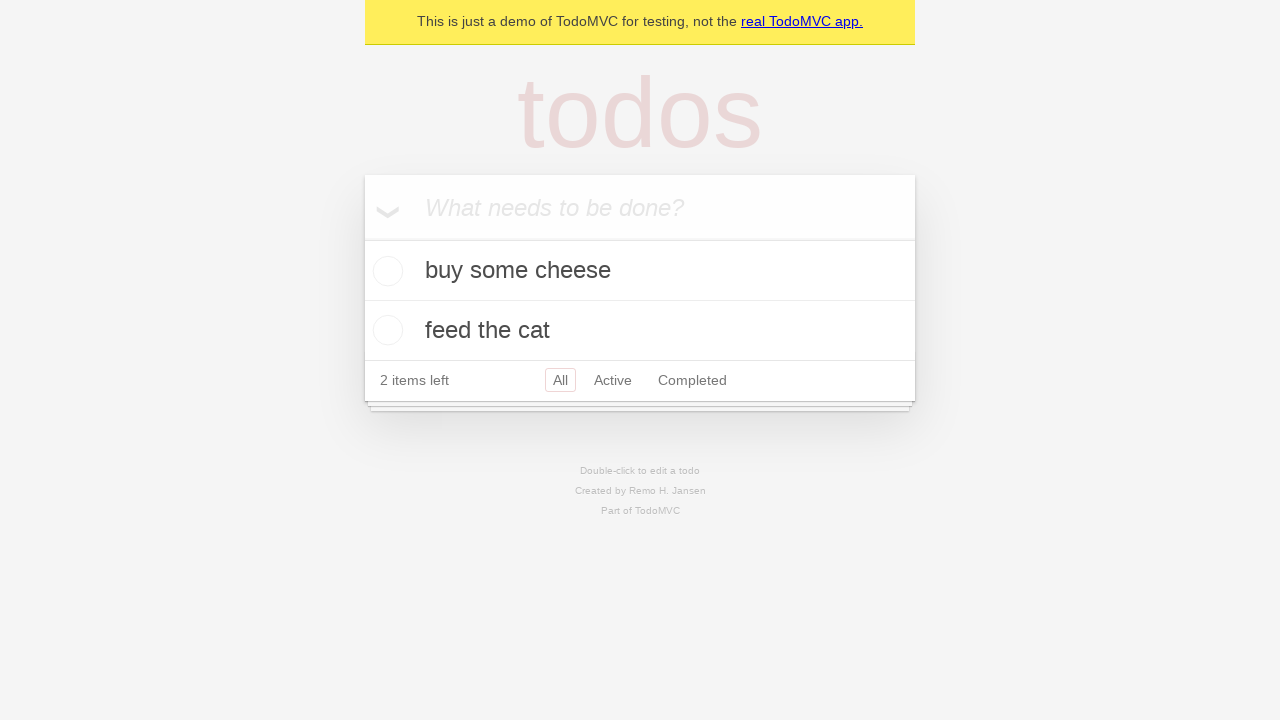

Checked the first todo item at (385, 271) on internal:testid=[data-testid="todo-item"s] >> nth=0 >> internal:role=checkbox
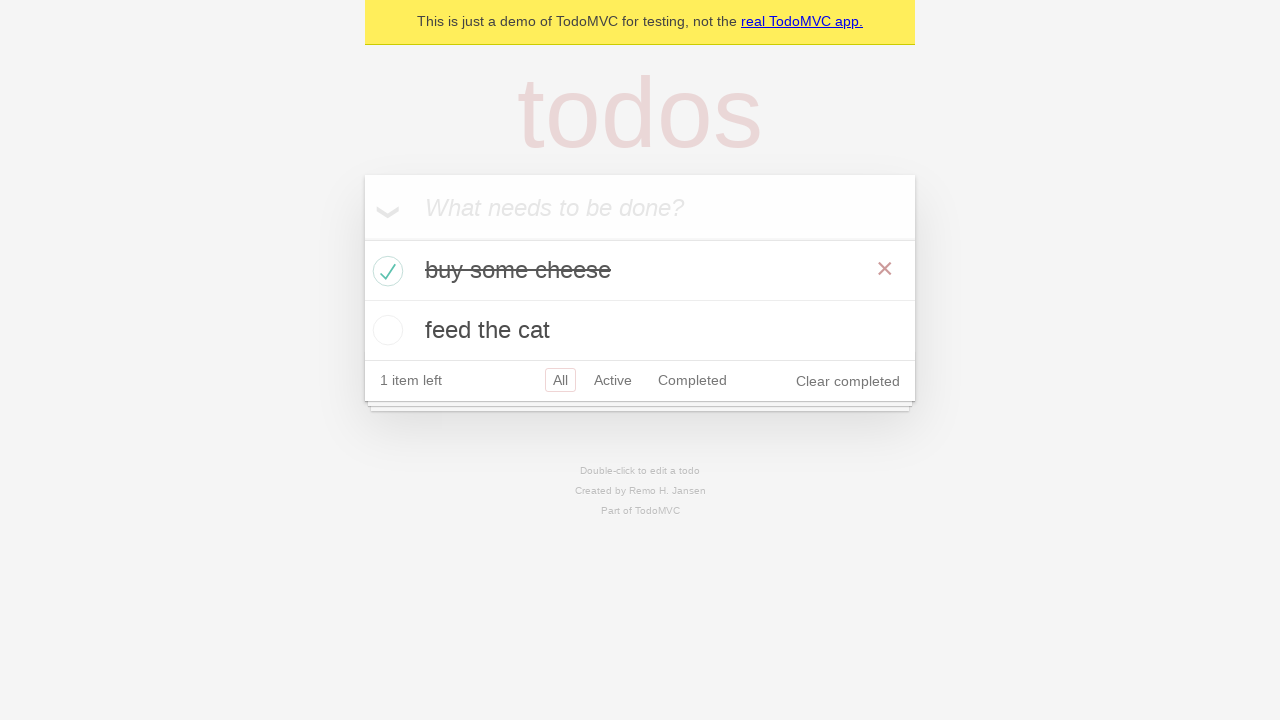

Reloaded the page to test data persistence
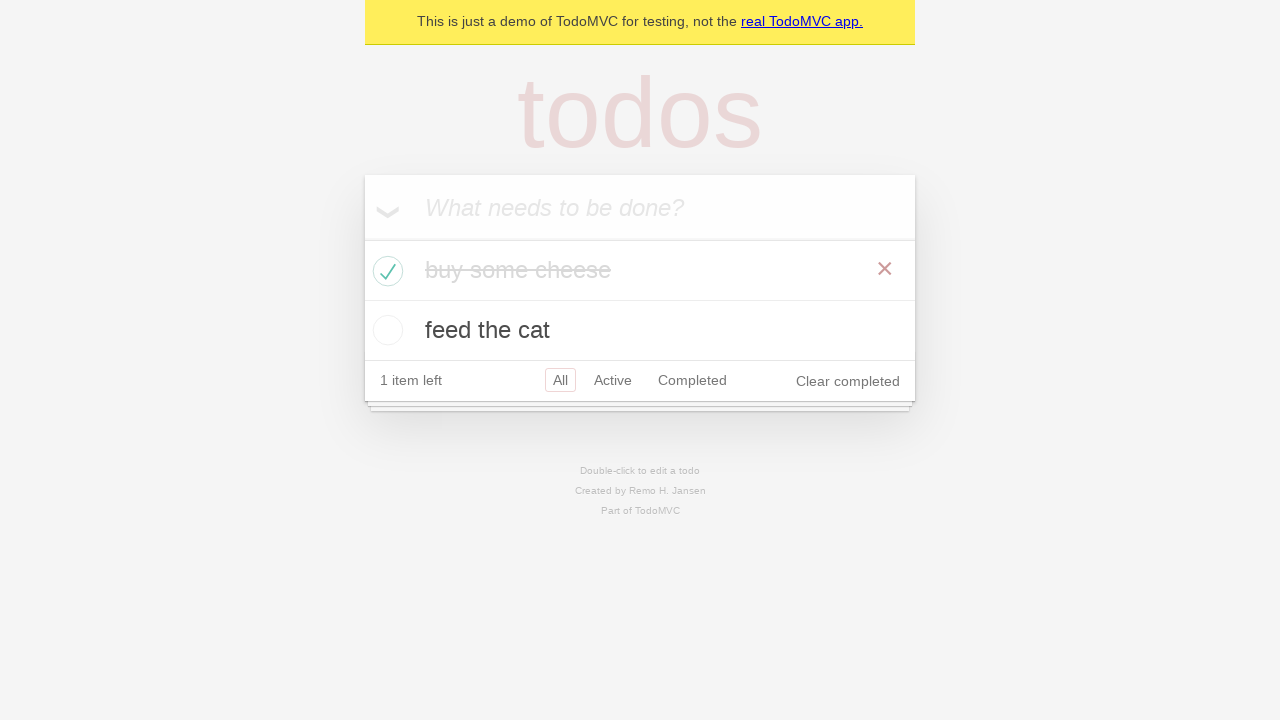

Waited for todos to load after page reload
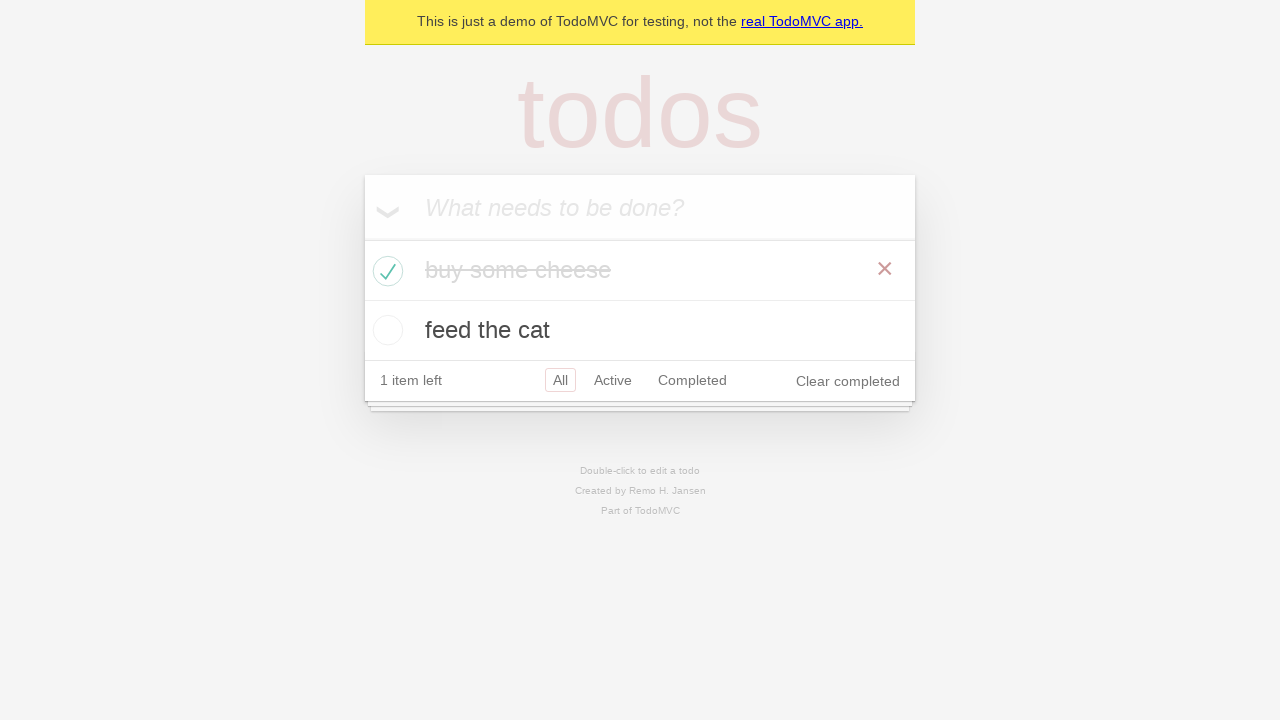

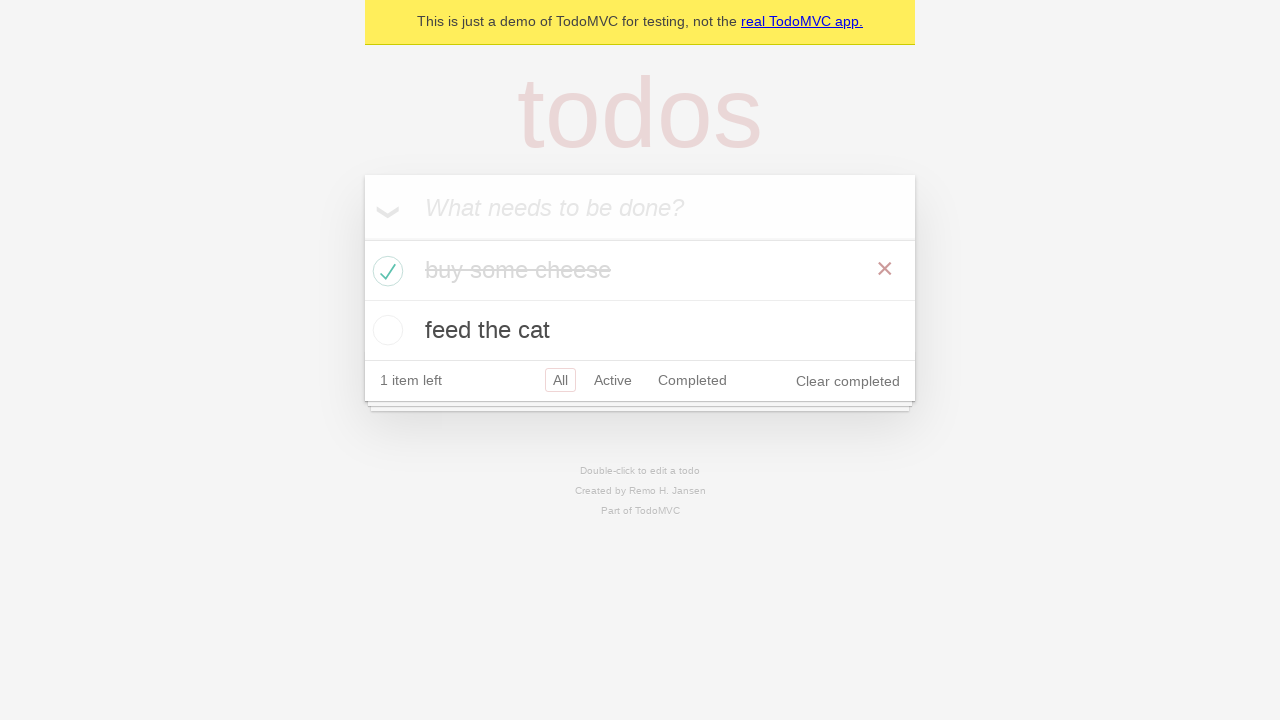